Tests keyboard shortcuts functionality by copying text from one text area to another using Ctrl+A, Ctrl+C, Tab, and Ctrl+V keyboard actions

Starting URL: https://text-compare.com/

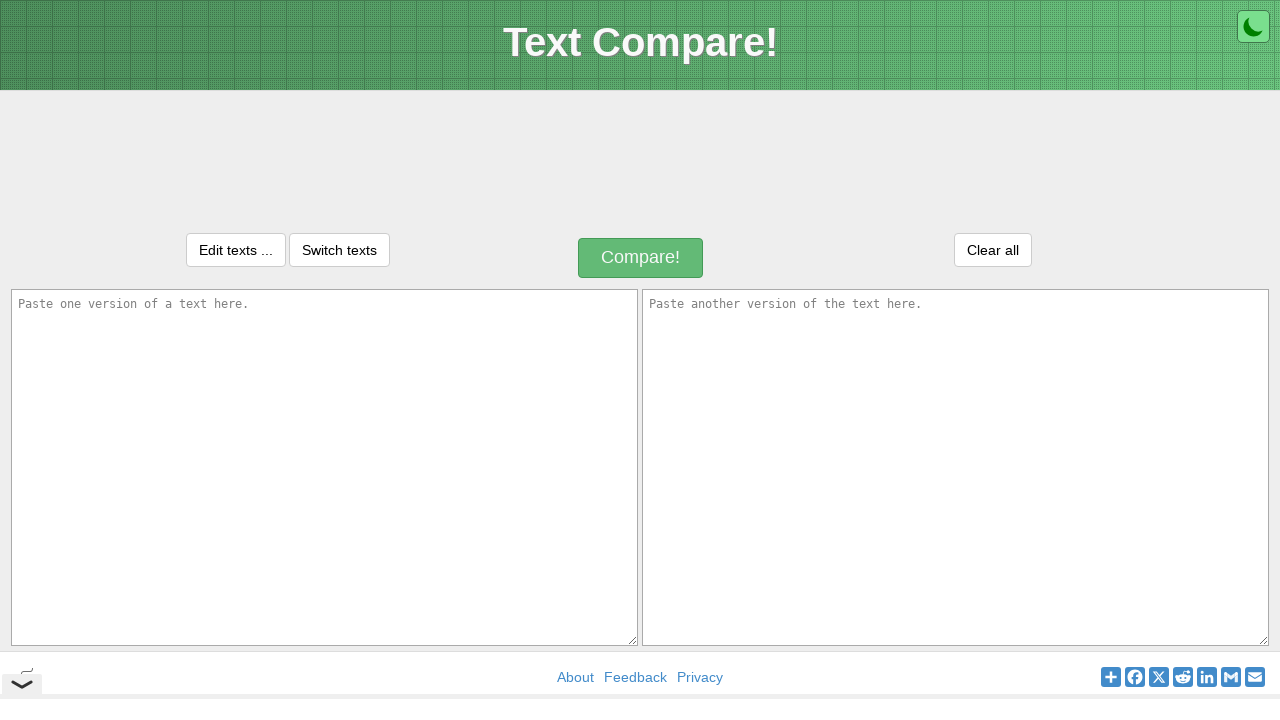

Entered 'WELCOME' text in the first text area on #inputText1
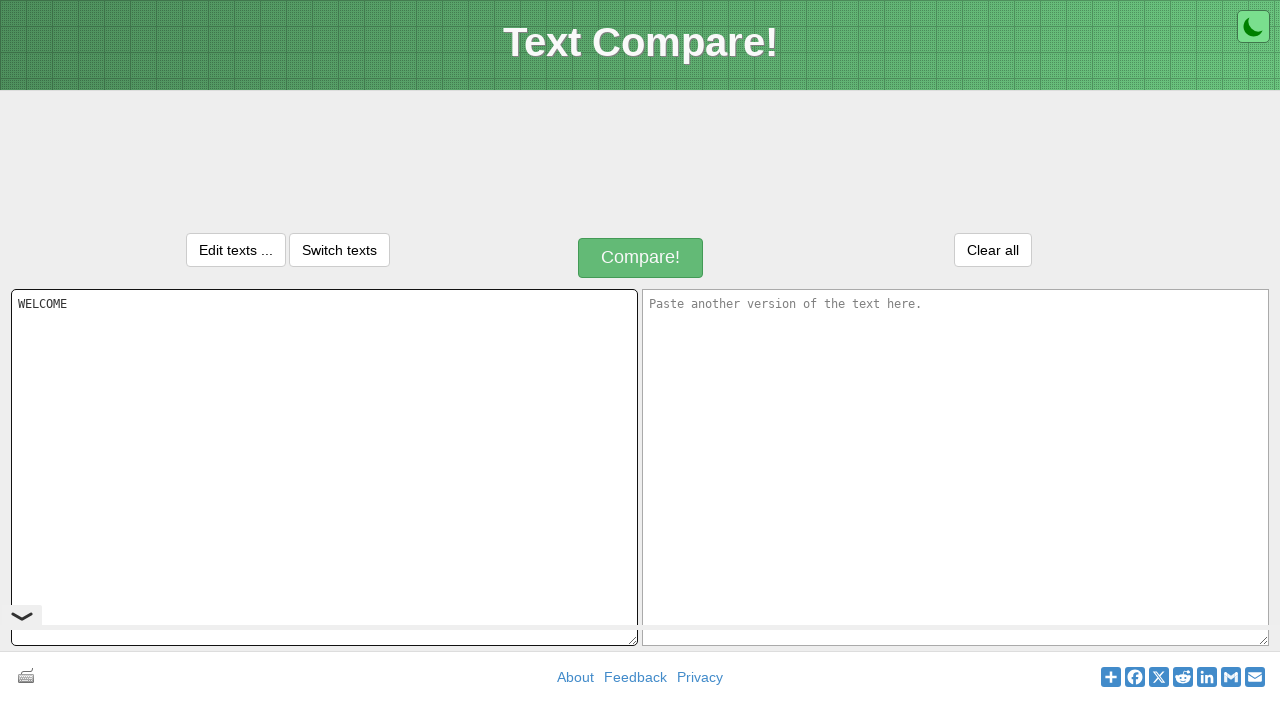

Selected all text in first text area using Ctrl+A
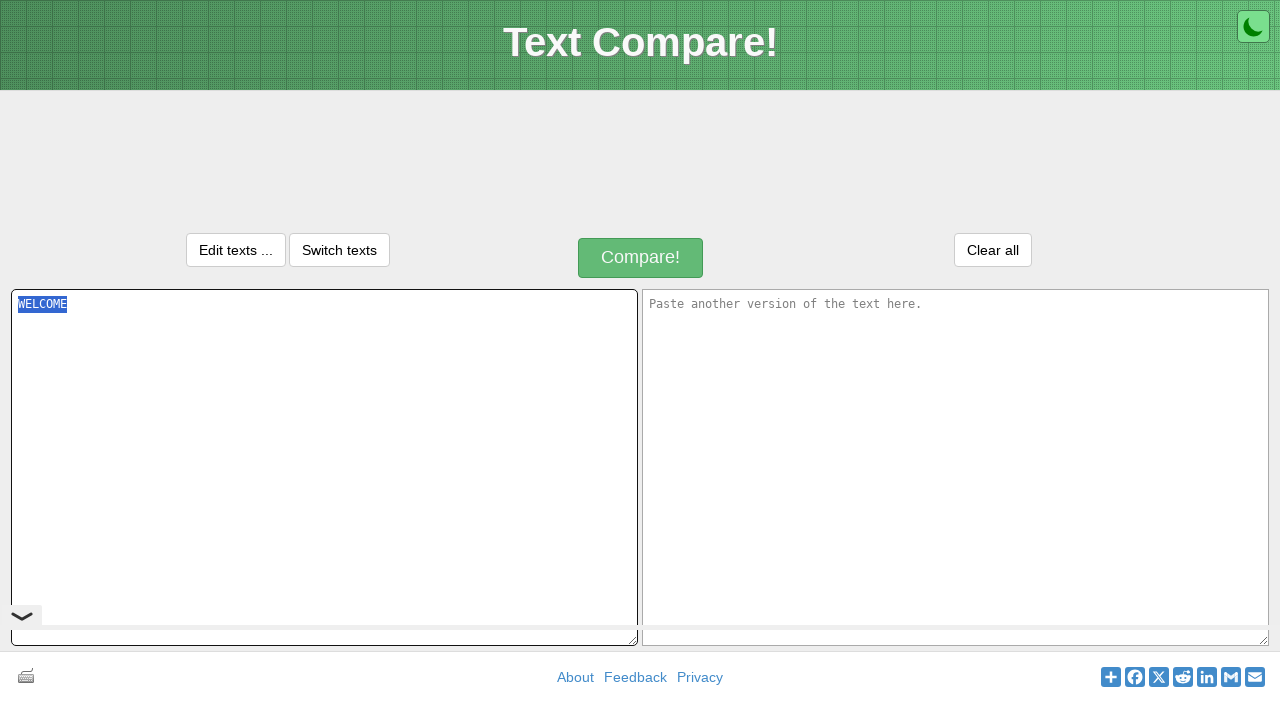

Copied selected text using Ctrl+C
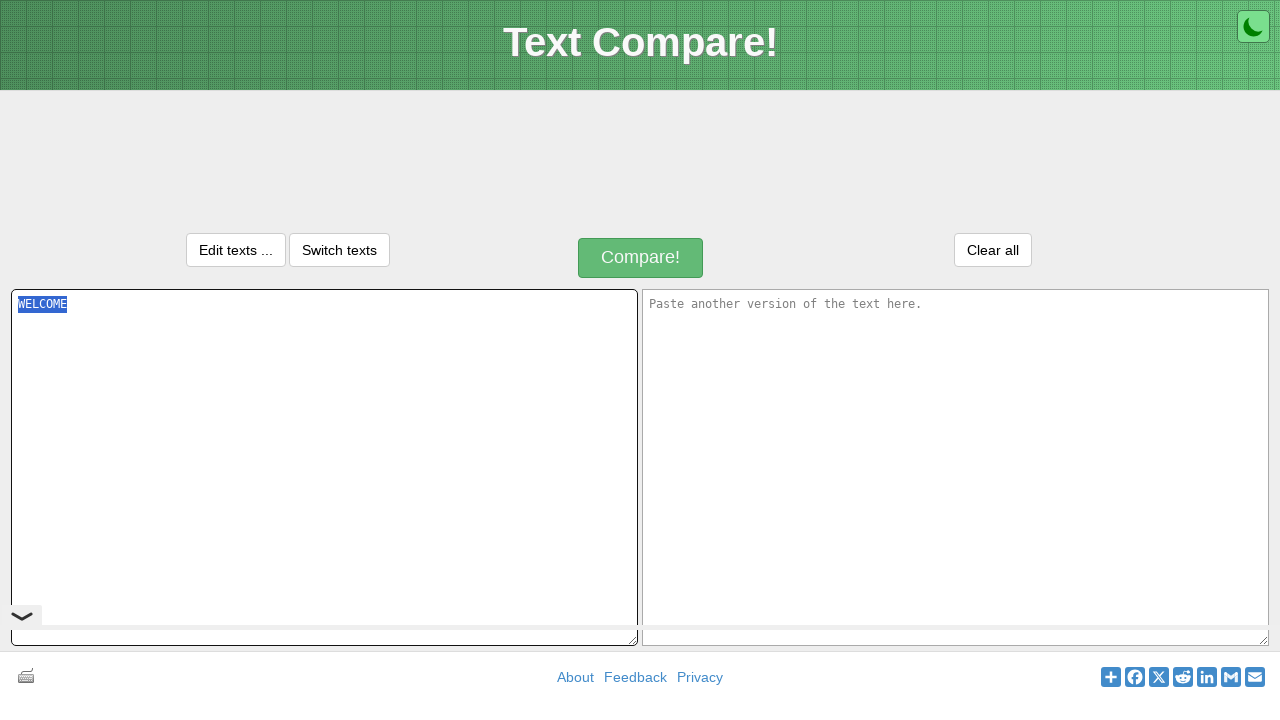

Moved focus to second text area using Tab
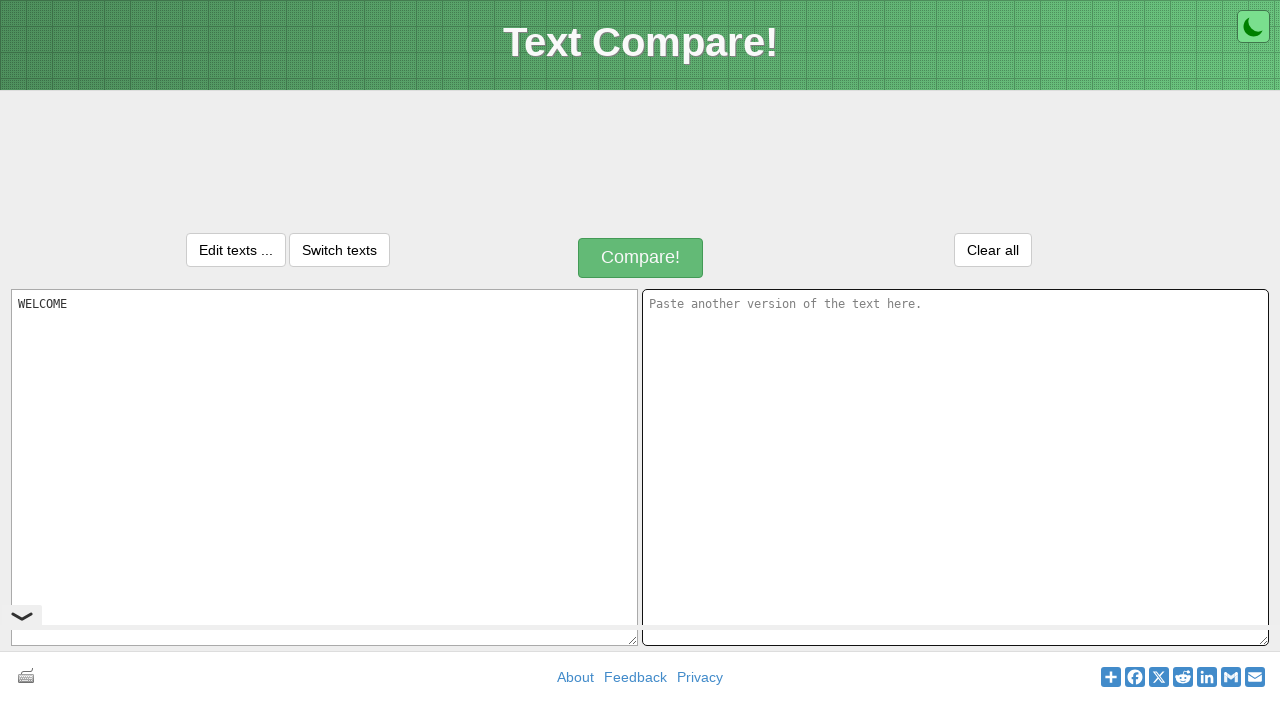

Pasted copied text into second text area using Ctrl+V
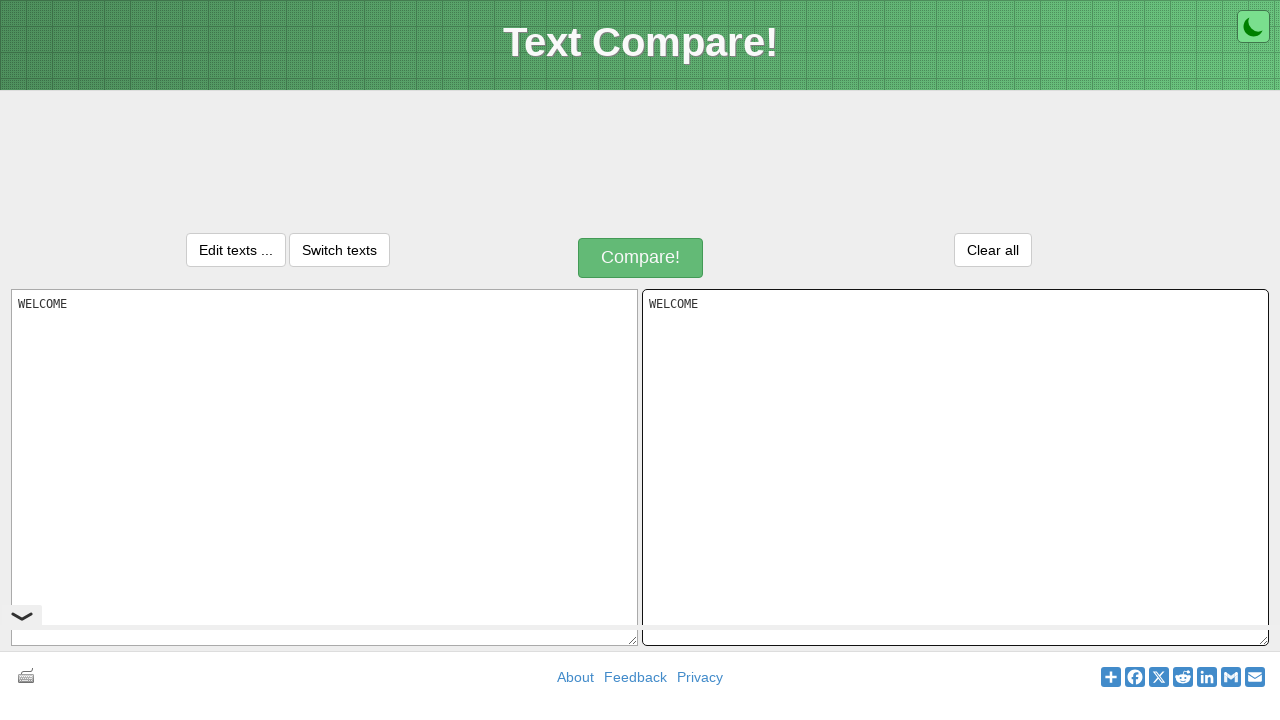

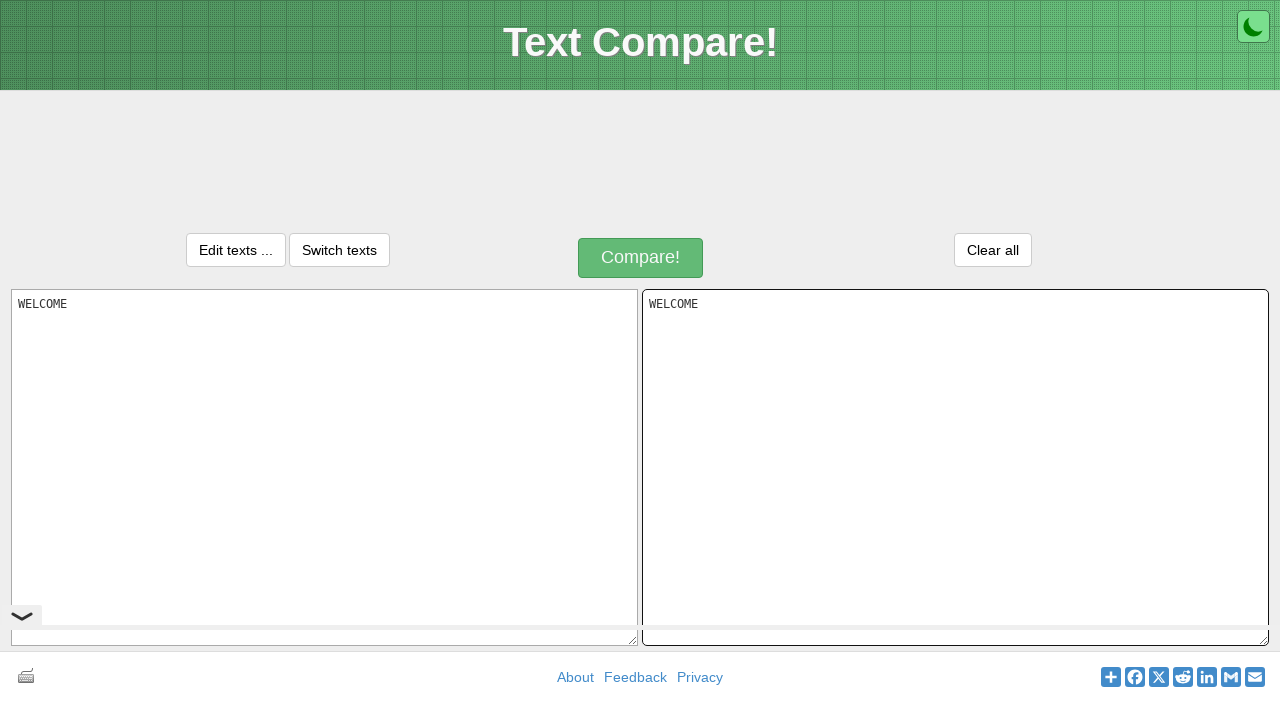